Clicks the Dialog Boxes link under Chapter 4 and verifies navigation to the correct page

Starting URL: https://bonigarcia.dev/selenium-webdriver-java/

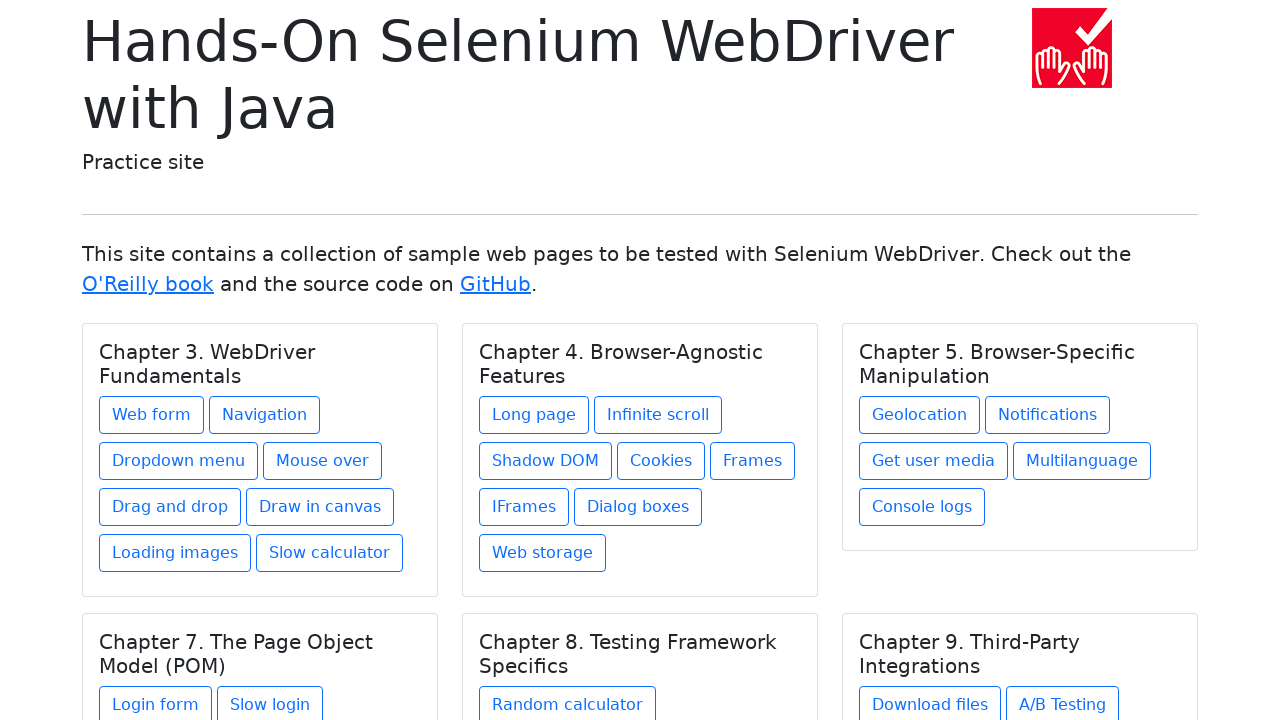

Clicked Dialog Boxes link under Chapter 4 at (638, 507) on xpath=//h5[text()='Chapter 4. Browser-Agnostic Features']/../a[contains(@href, '
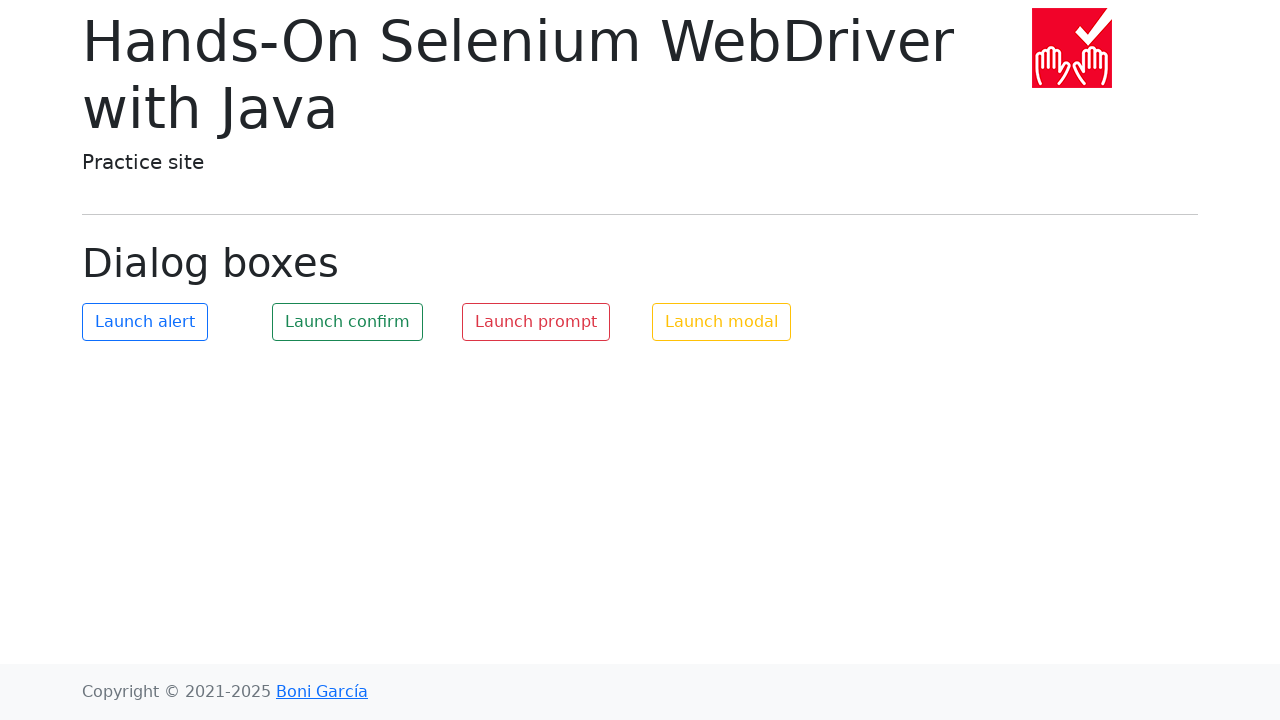

Waited for title element to load
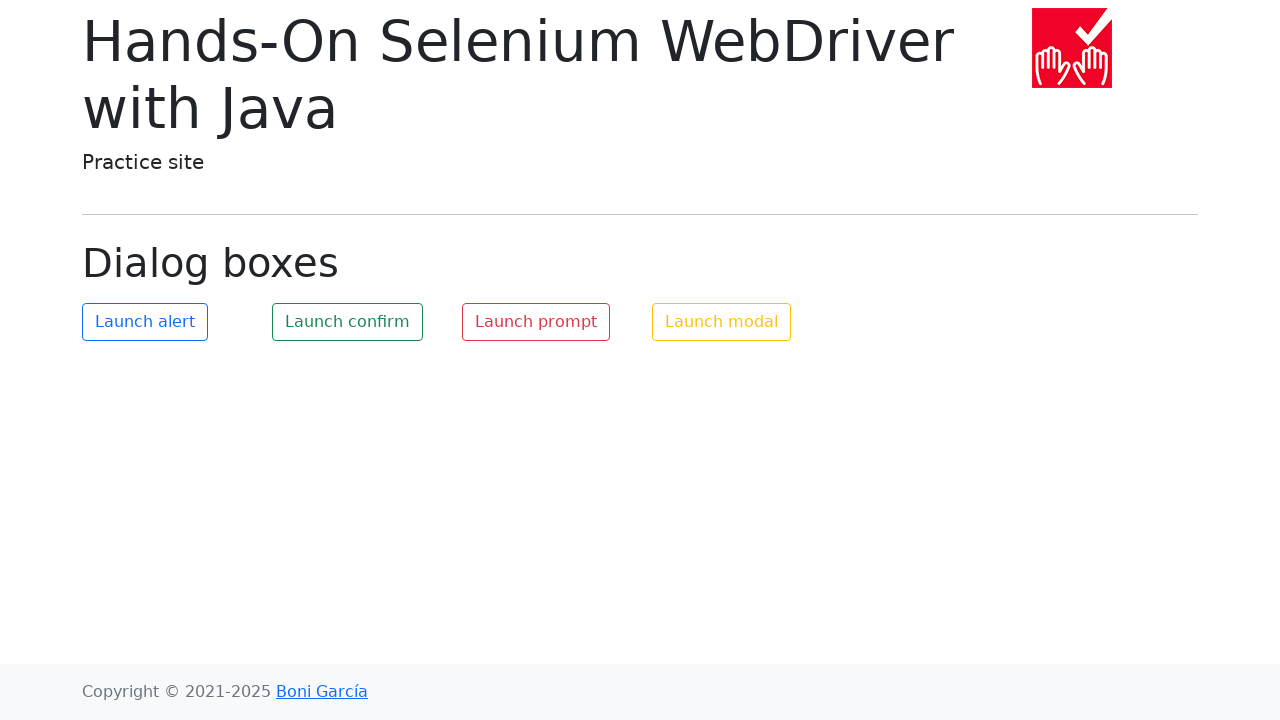

Located title element with class 'display-6'
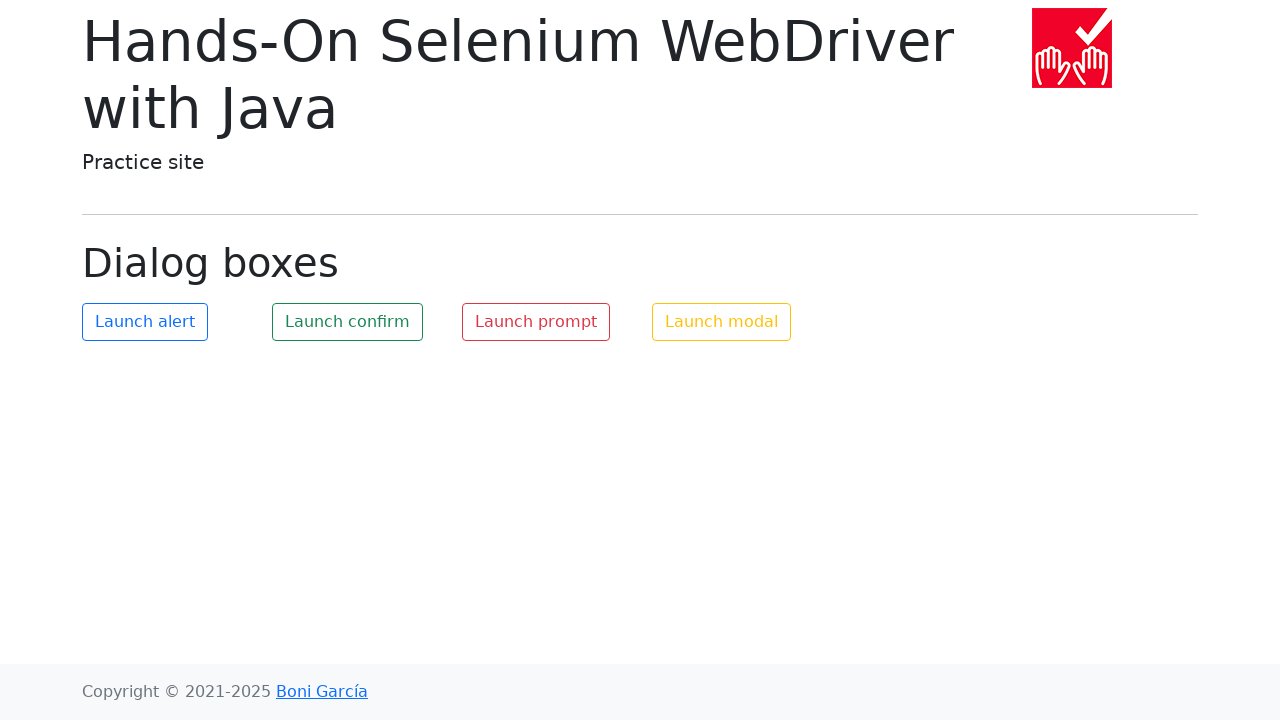

Verified navigation to correct URL: https://bonigarcia.dev/selenium-webdriver-java/dialog-boxes.html
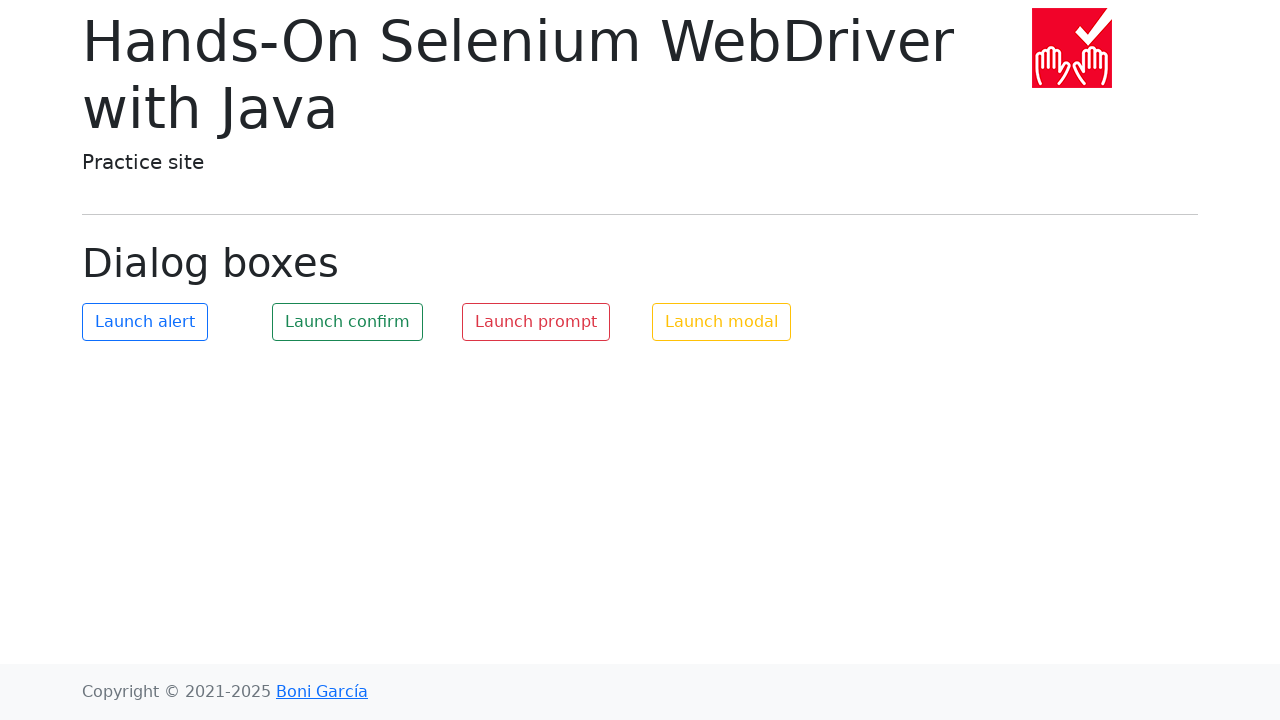

Verified page title is 'Dialog boxes'
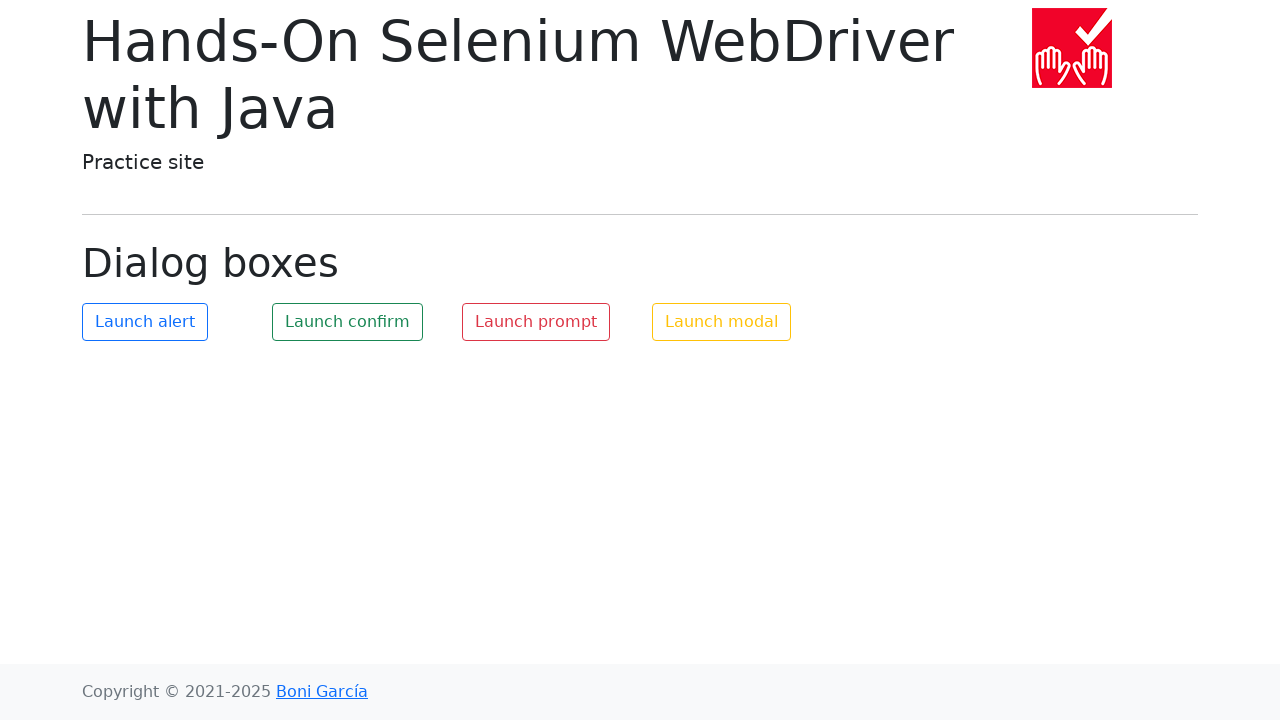

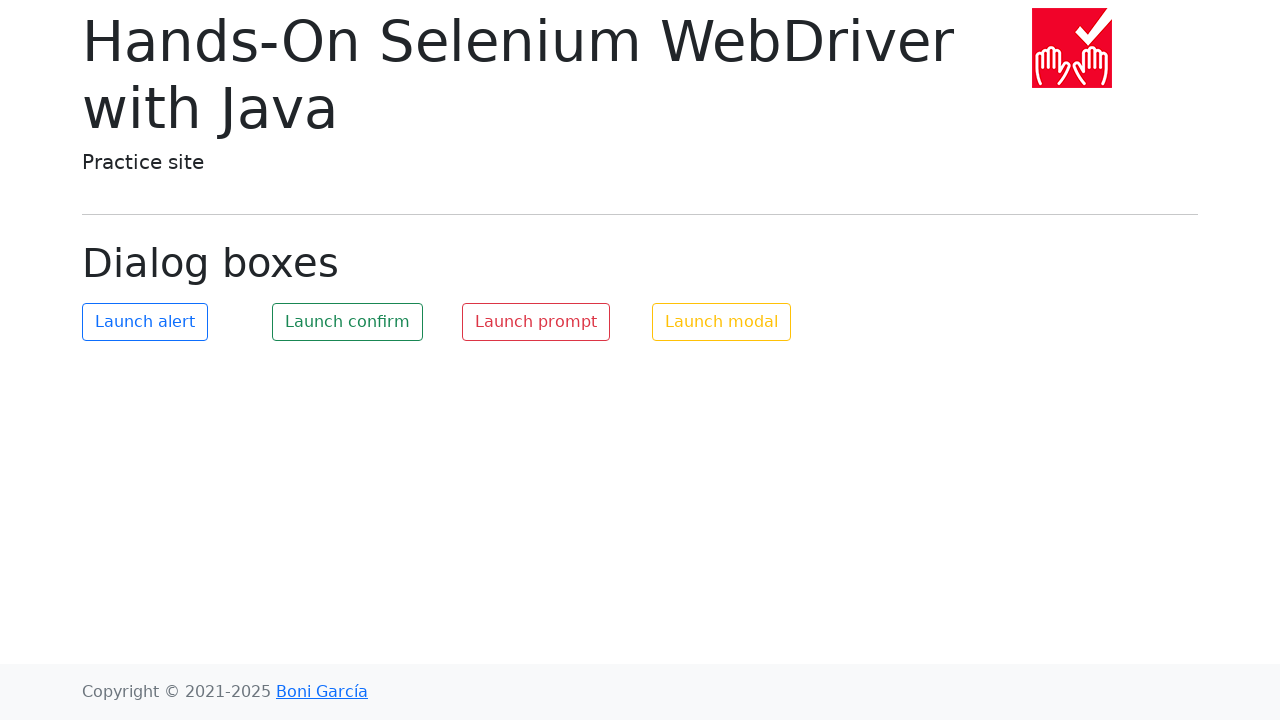